Tests jQuery UI drag and drop functionality by switching to an iframe, dragging an element to a drop zone, then switching back to main content and clicking Accept link

Starting URL: https://jqueryui.com/droppable/

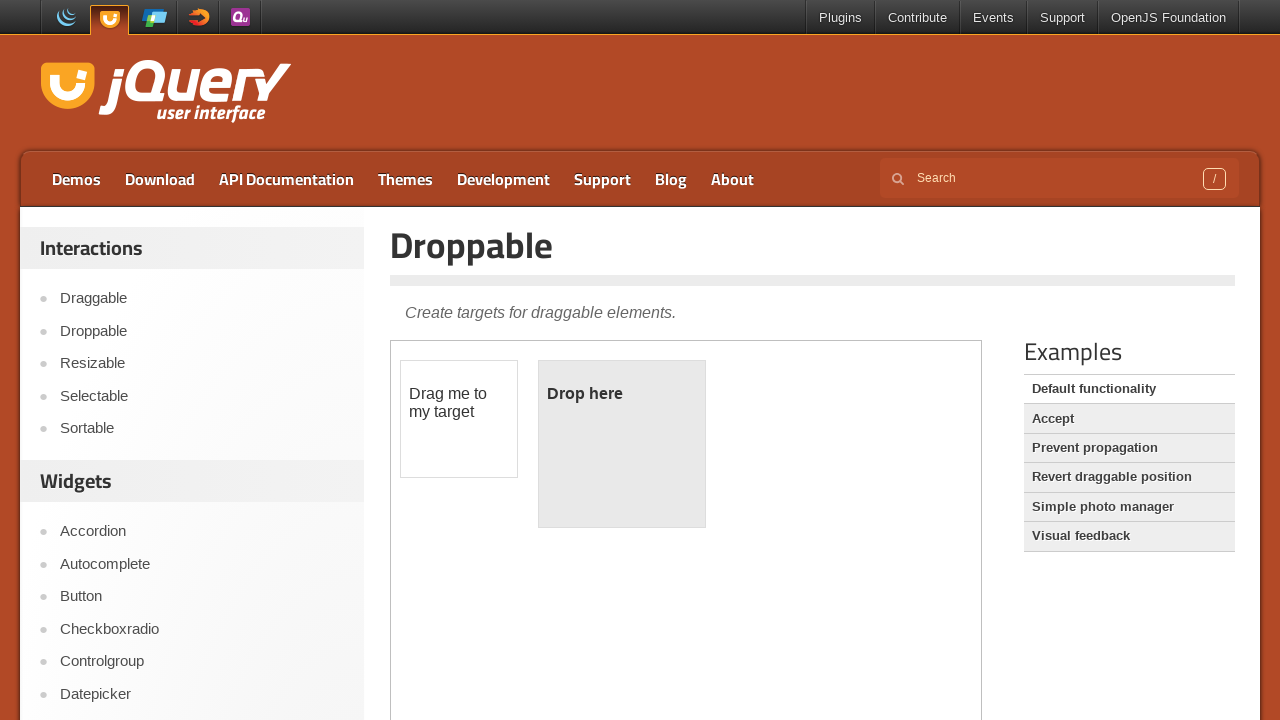

Located demo iframe
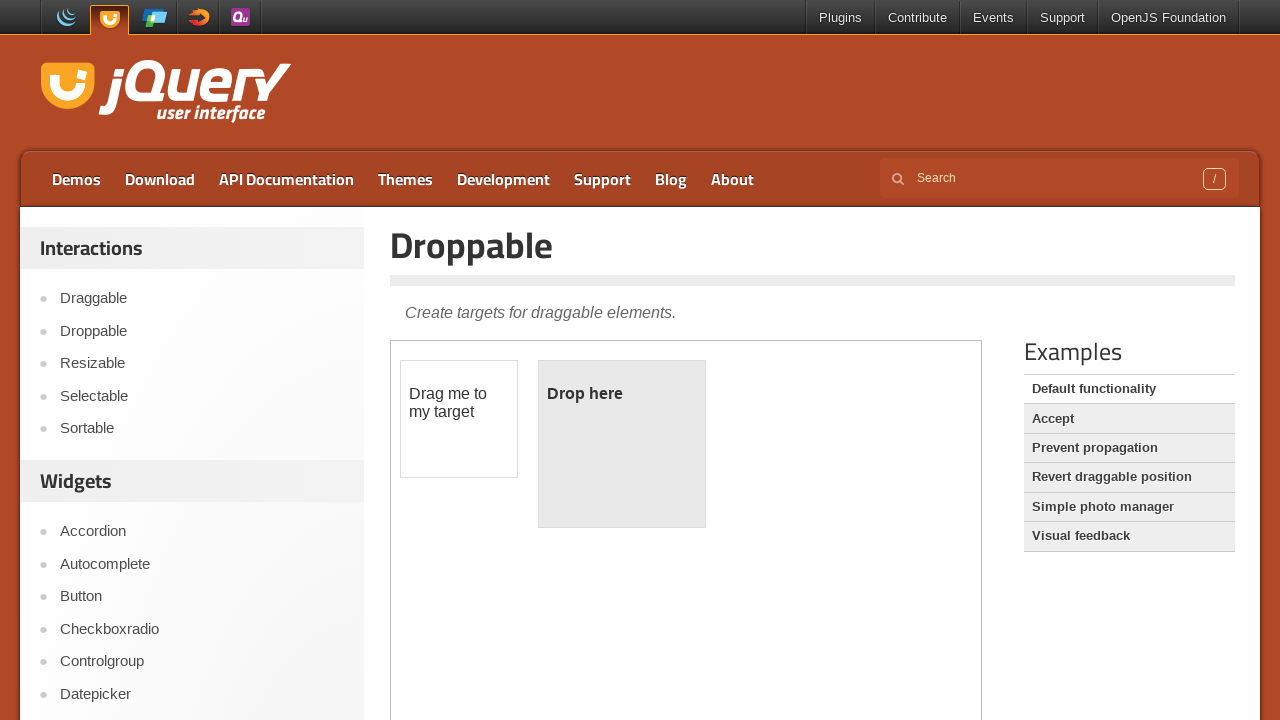

Located draggable element within iframe
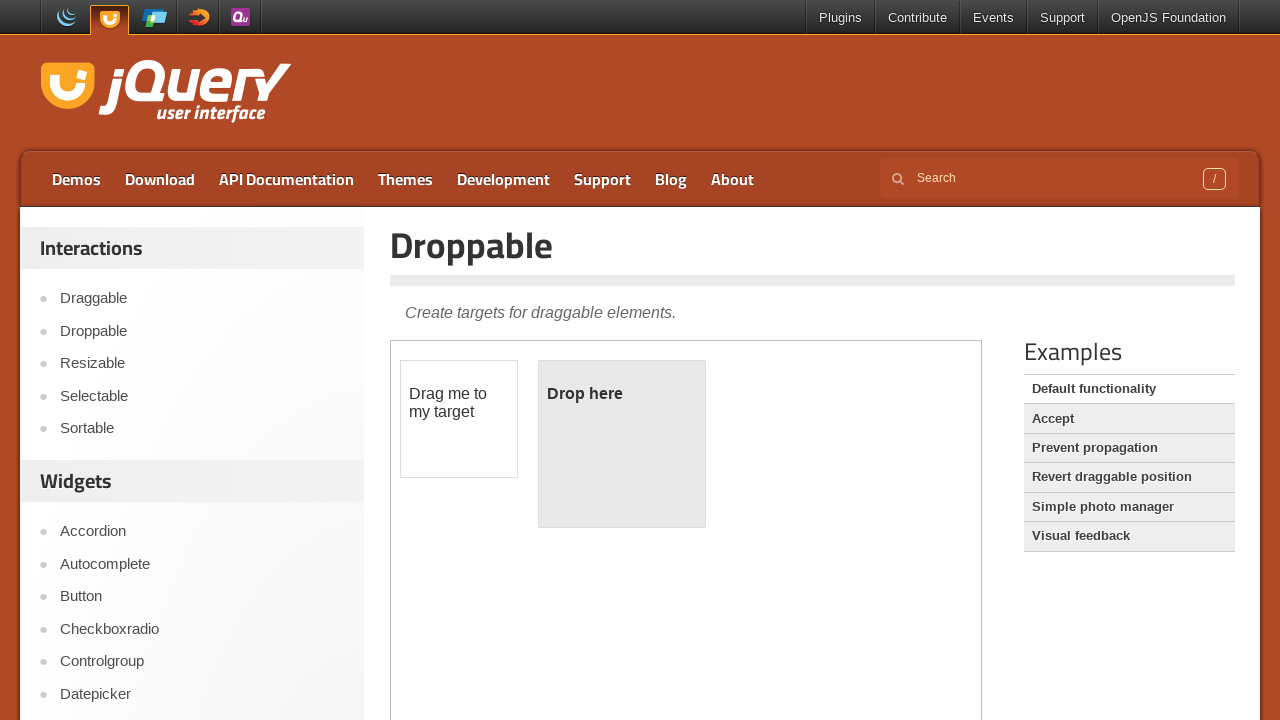

Located droppable element within iframe
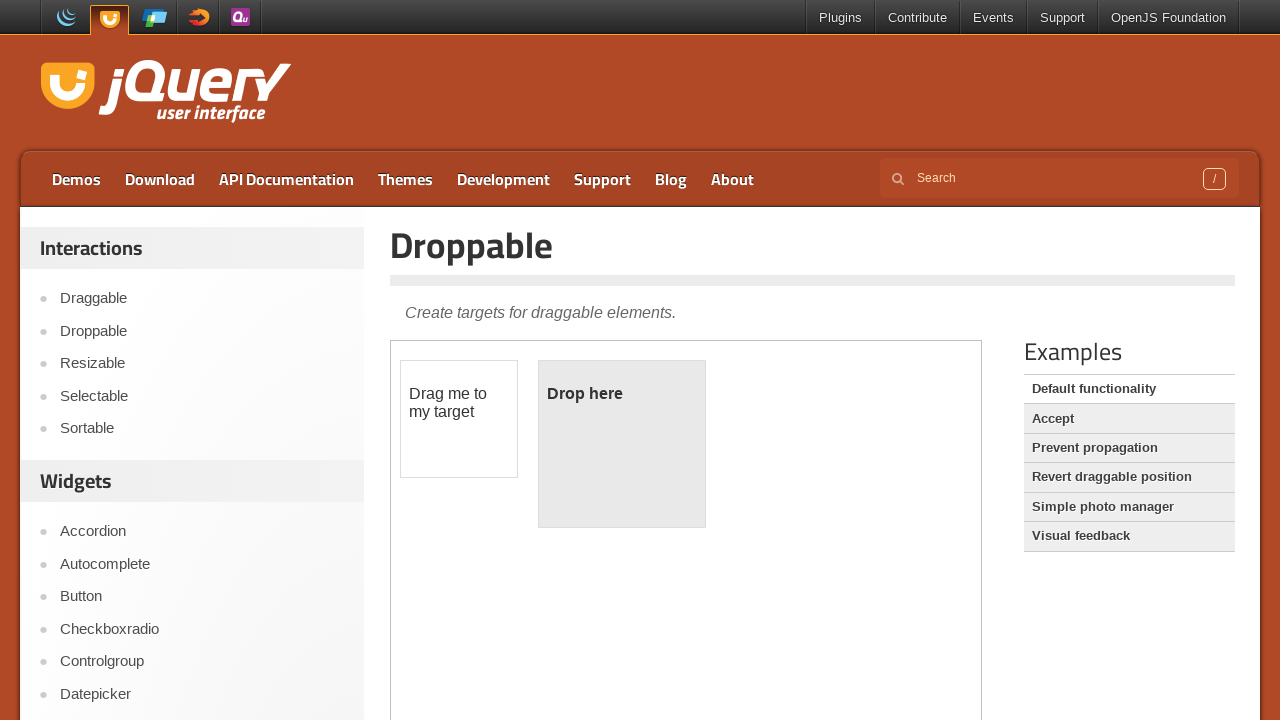

Dragged element to drop zone at (622, 444)
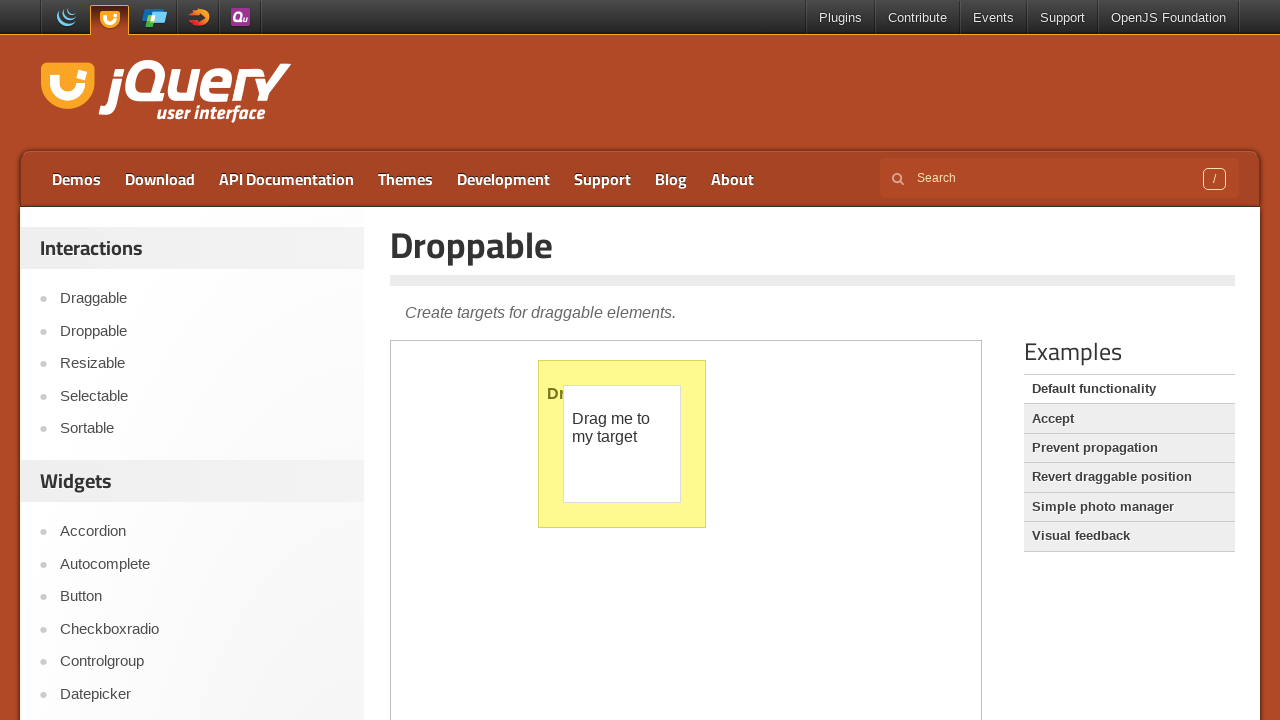

Clicked Accept link on main content at (1129, 419) on a:has-text('Accept')
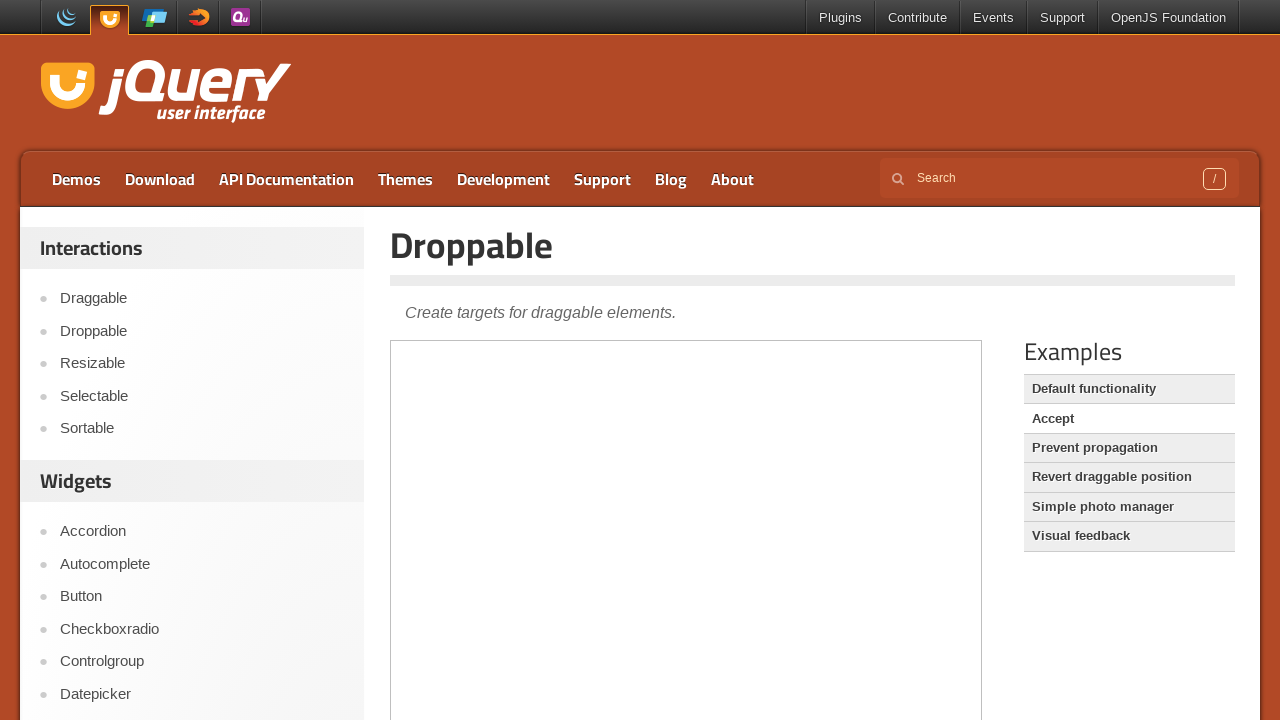

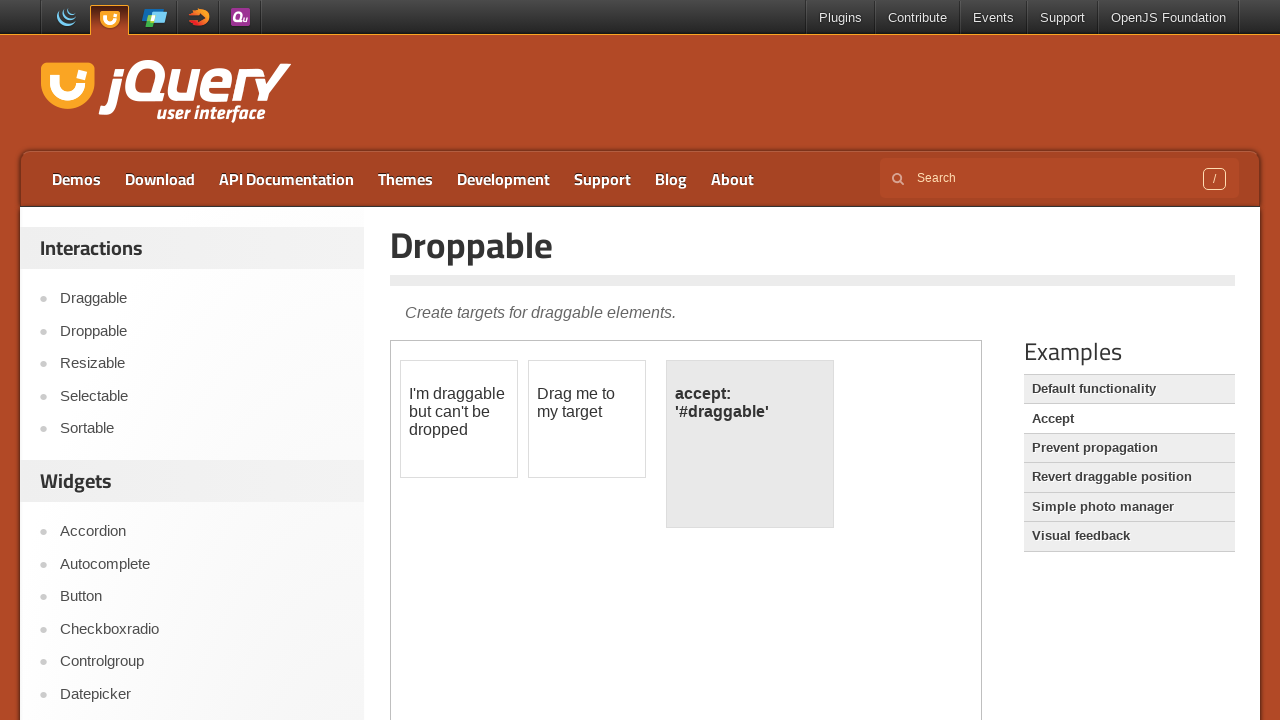